Tests checkbox and radio button functionality by navigating to two demo pages, switching to iframes, and verifying that clicking checkboxes and radio buttons properly selects them.

Starting URL: https://seleniumbase.io/w3schools/checkboxes

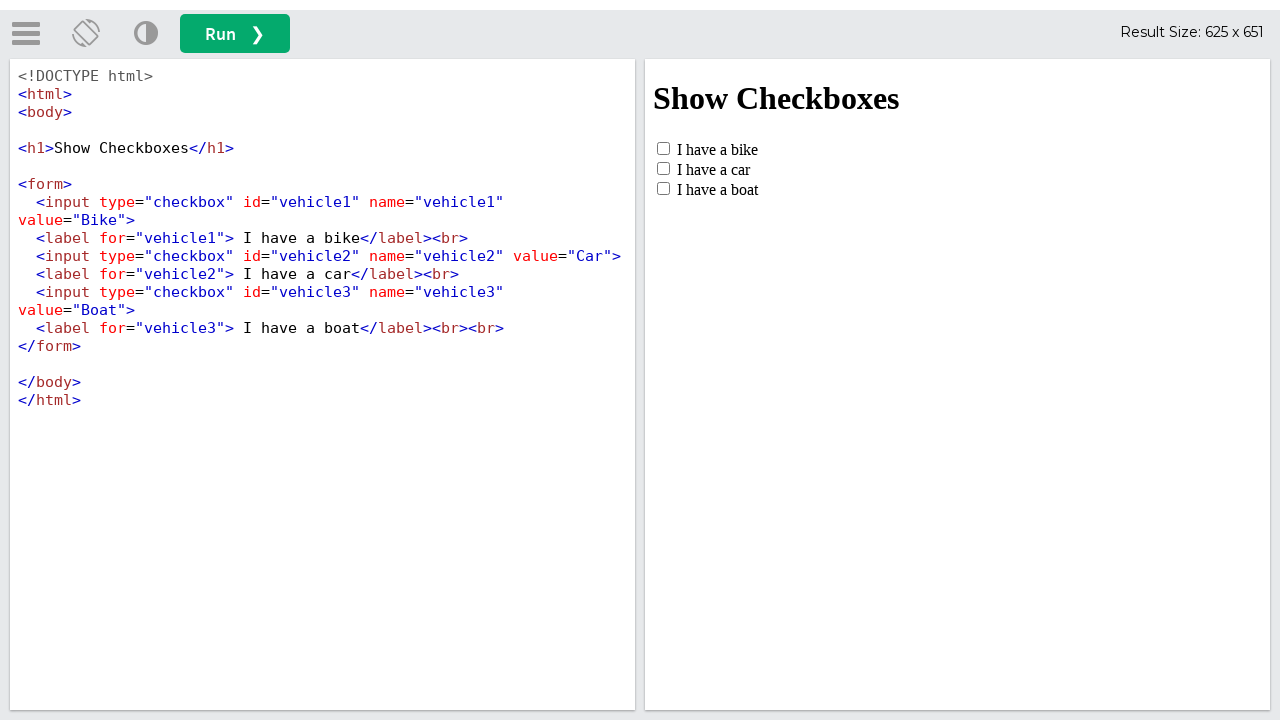

Located iframe containing checkbox demo
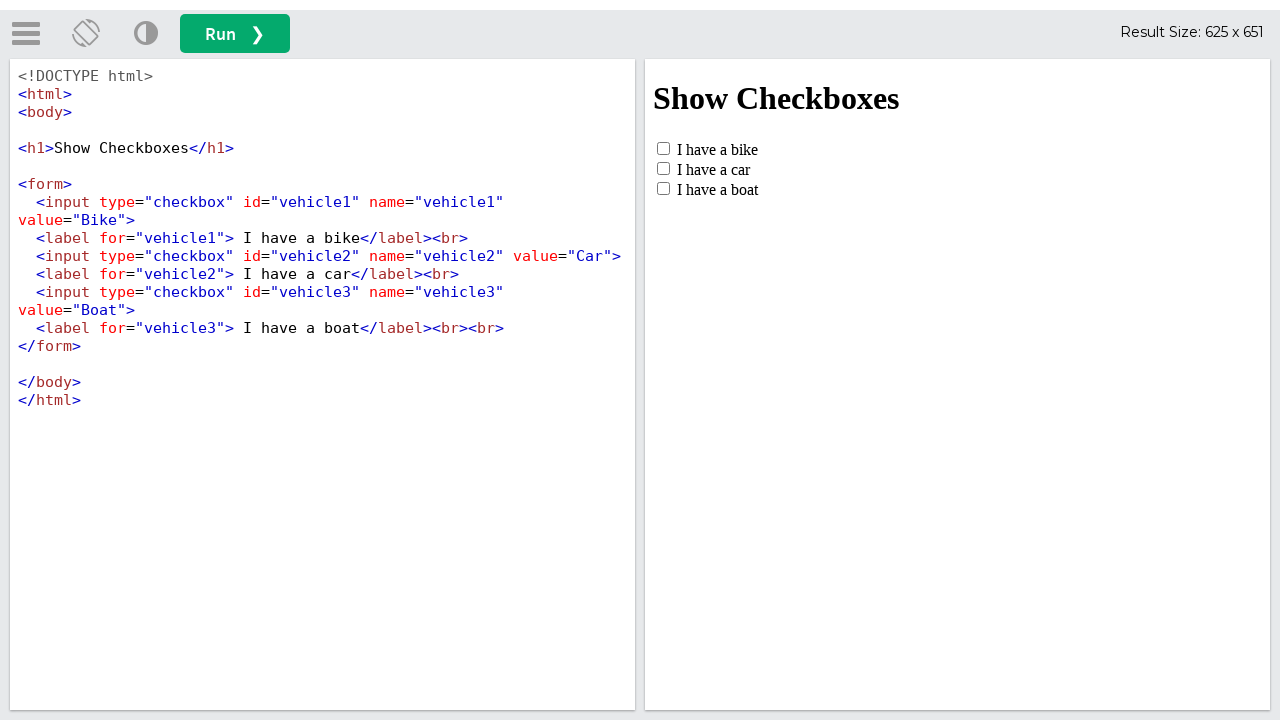

Located checkbox element with id 'vehicle3'
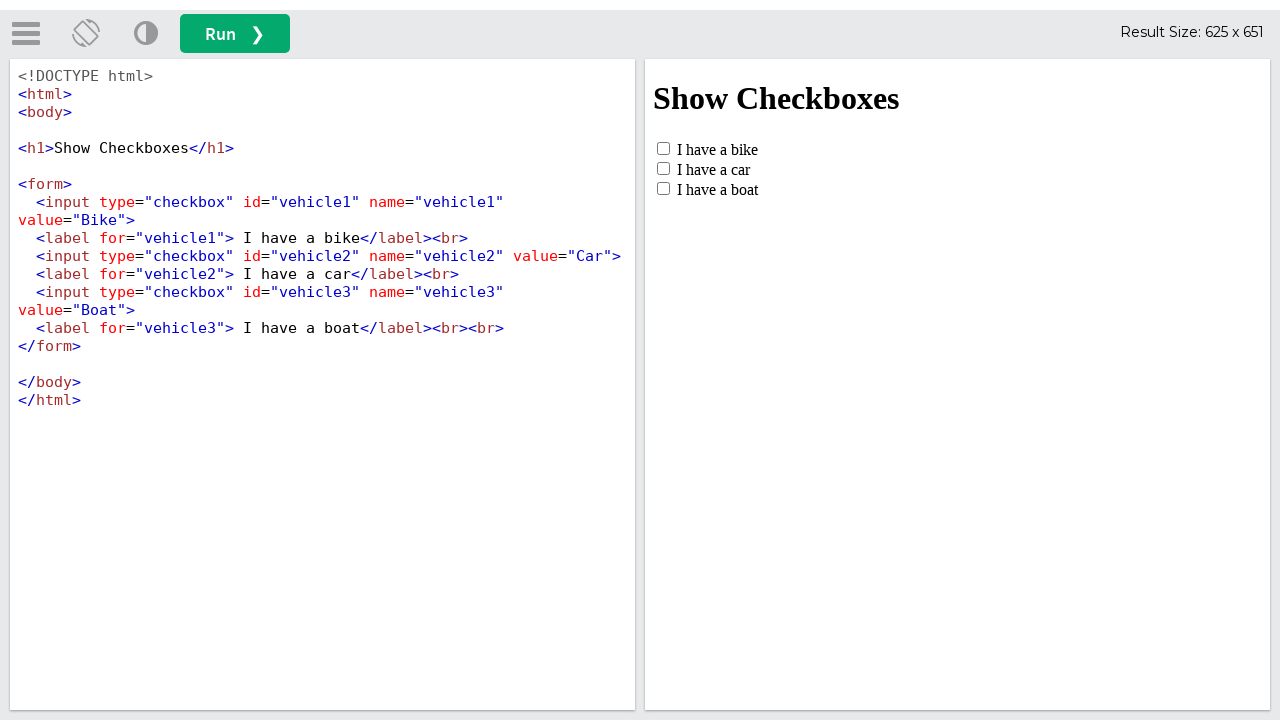

Verified checkbox is not selected initially
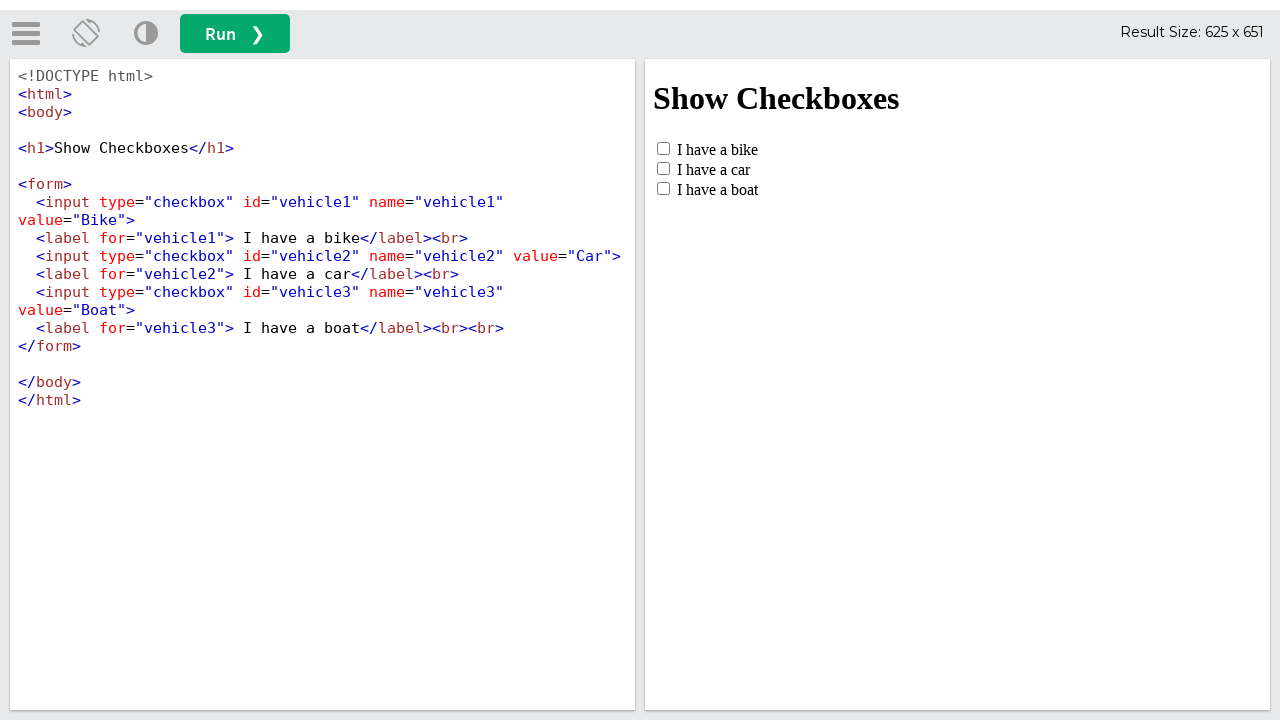

Clicked checkbox to select it at (664, 188) on #iframeResult >> internal:control=enter-frame >> input#vehicle3
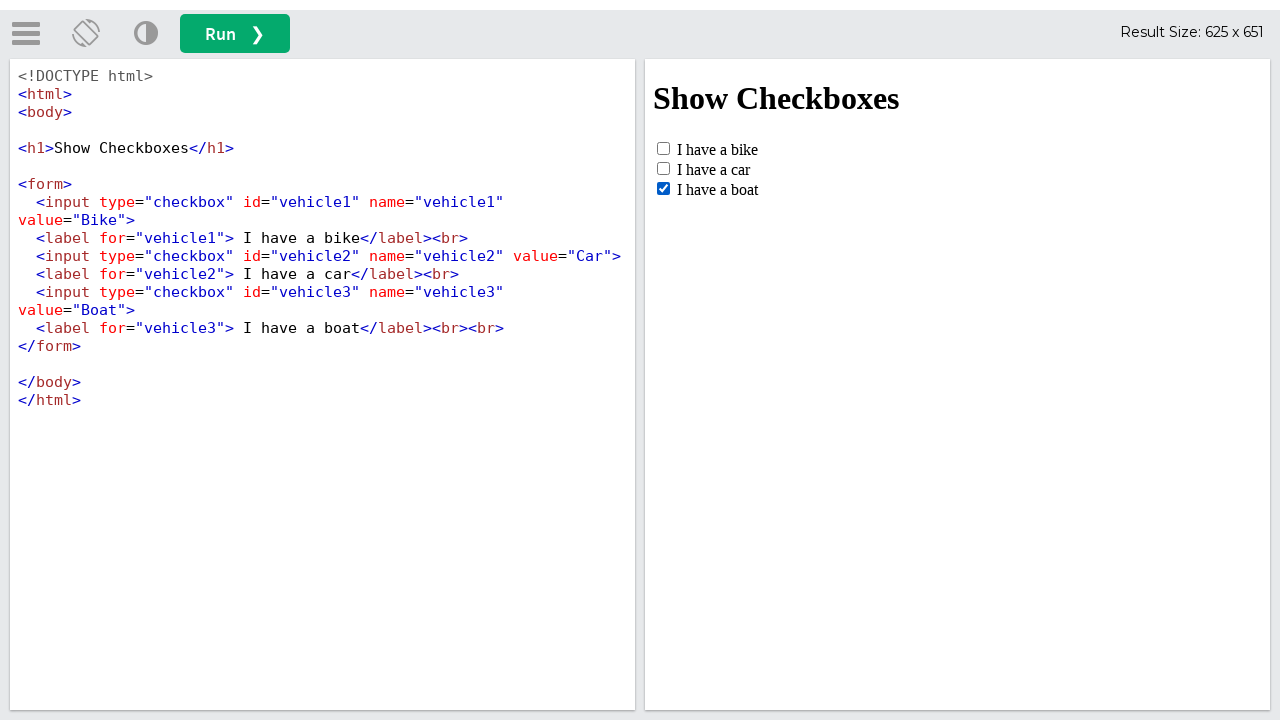

Verified checkbox is now selected
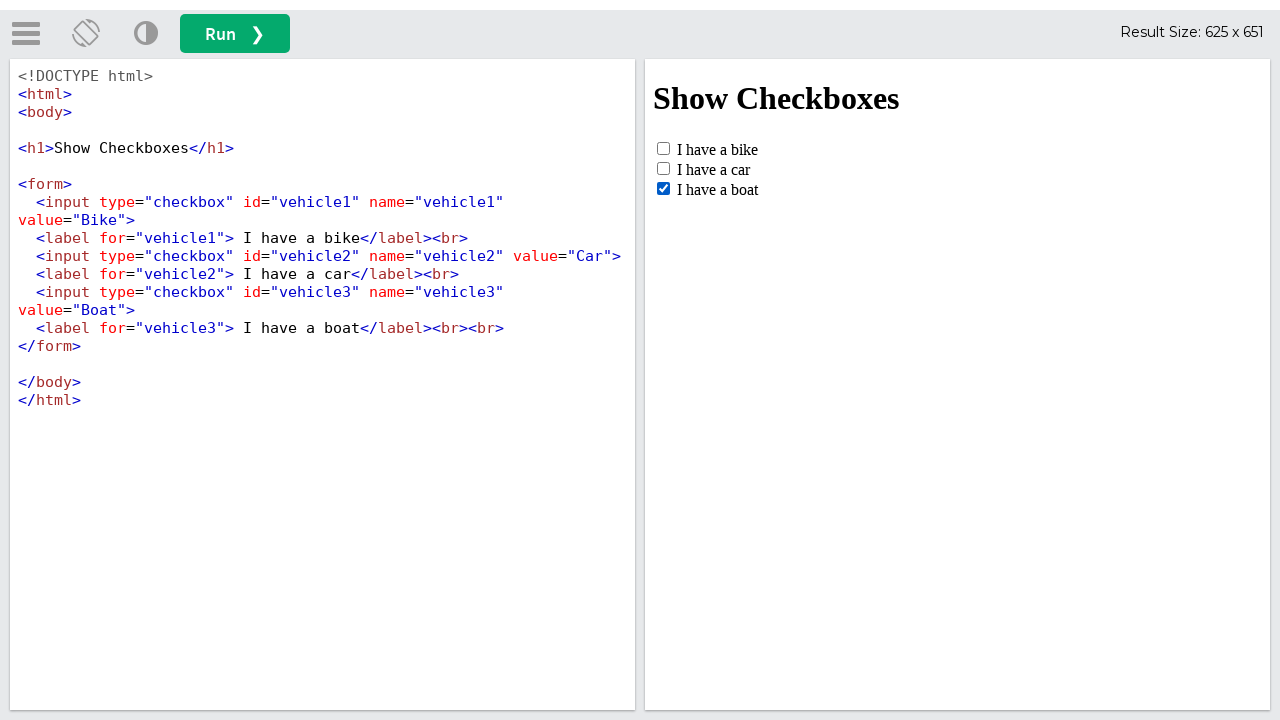

Navigated to radio buttons demo page
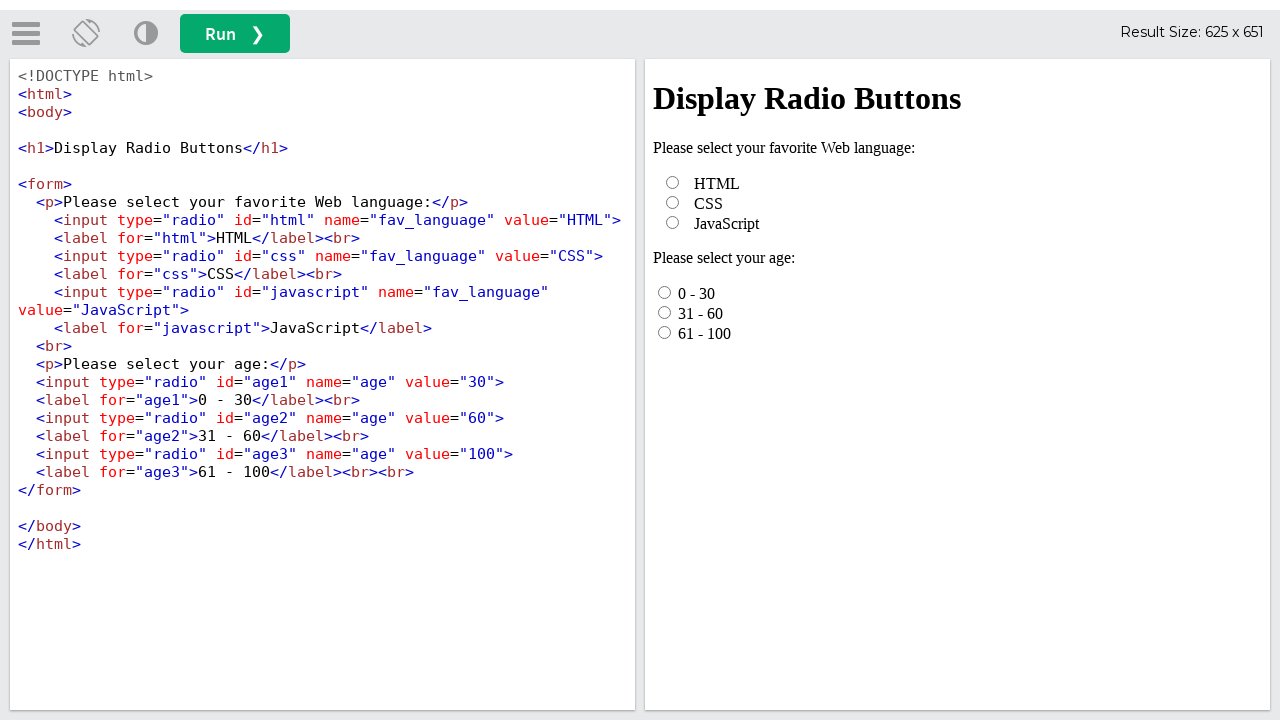

Located iframe containing radio button demo
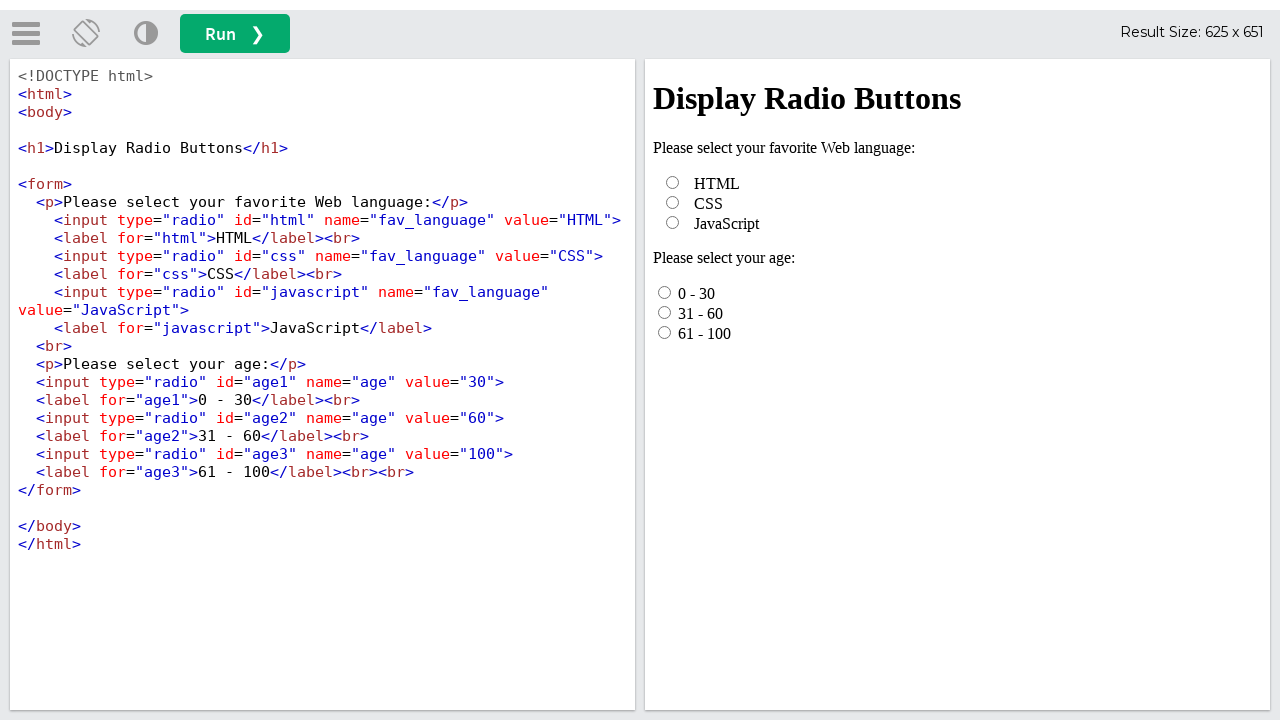

Located radio button element with id 'age2'
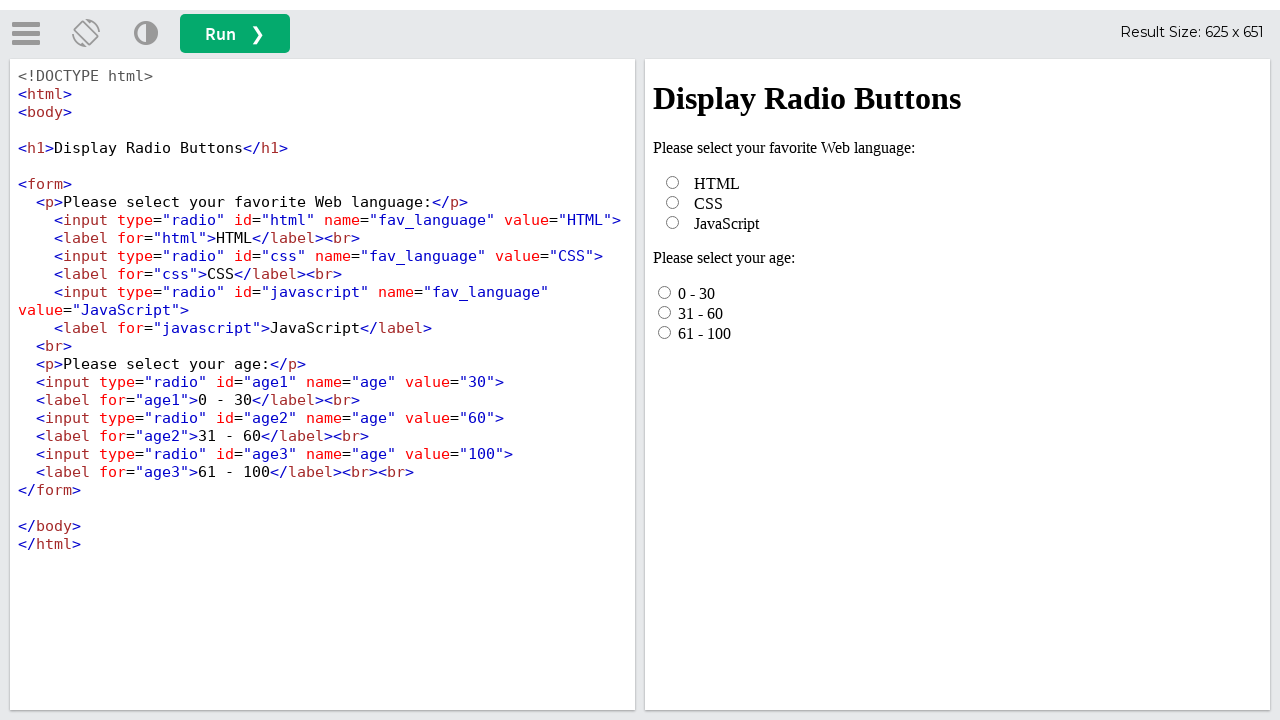

Verified radio button is not selected initially
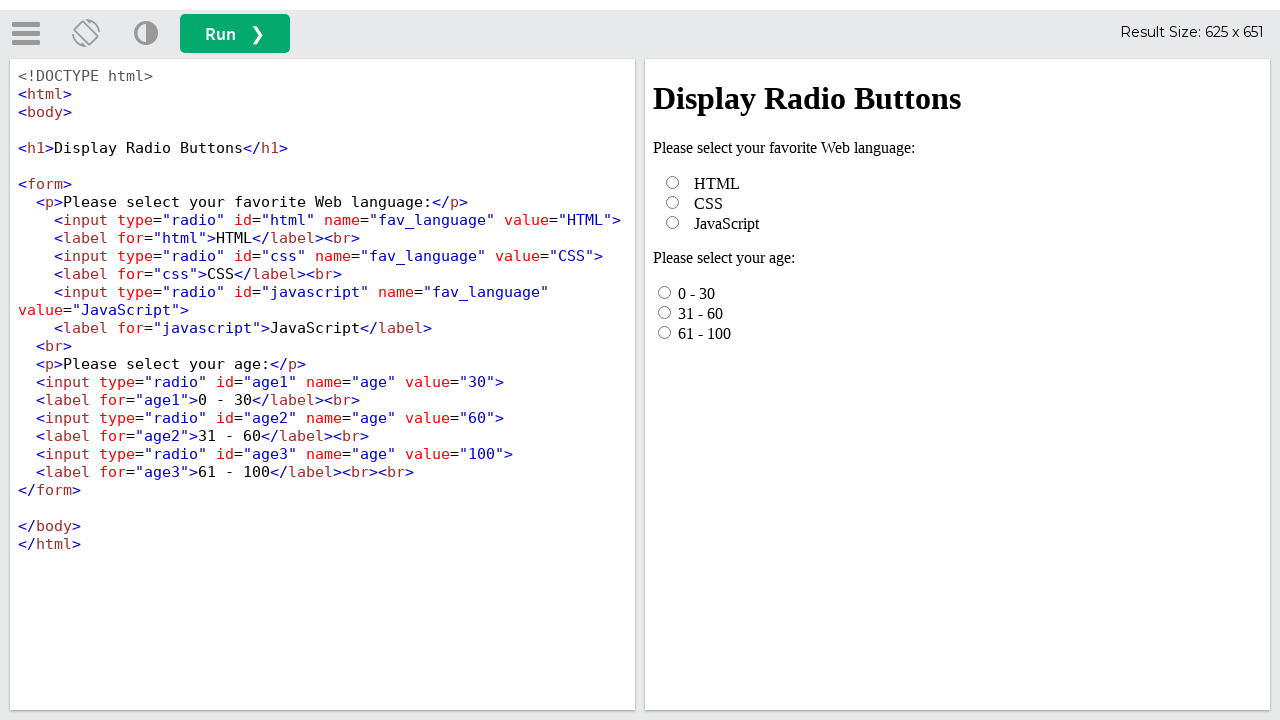

Clicked radio button to select it at (664, 312) on #iframeResult >> internal:control=enter-frame >> input#age2
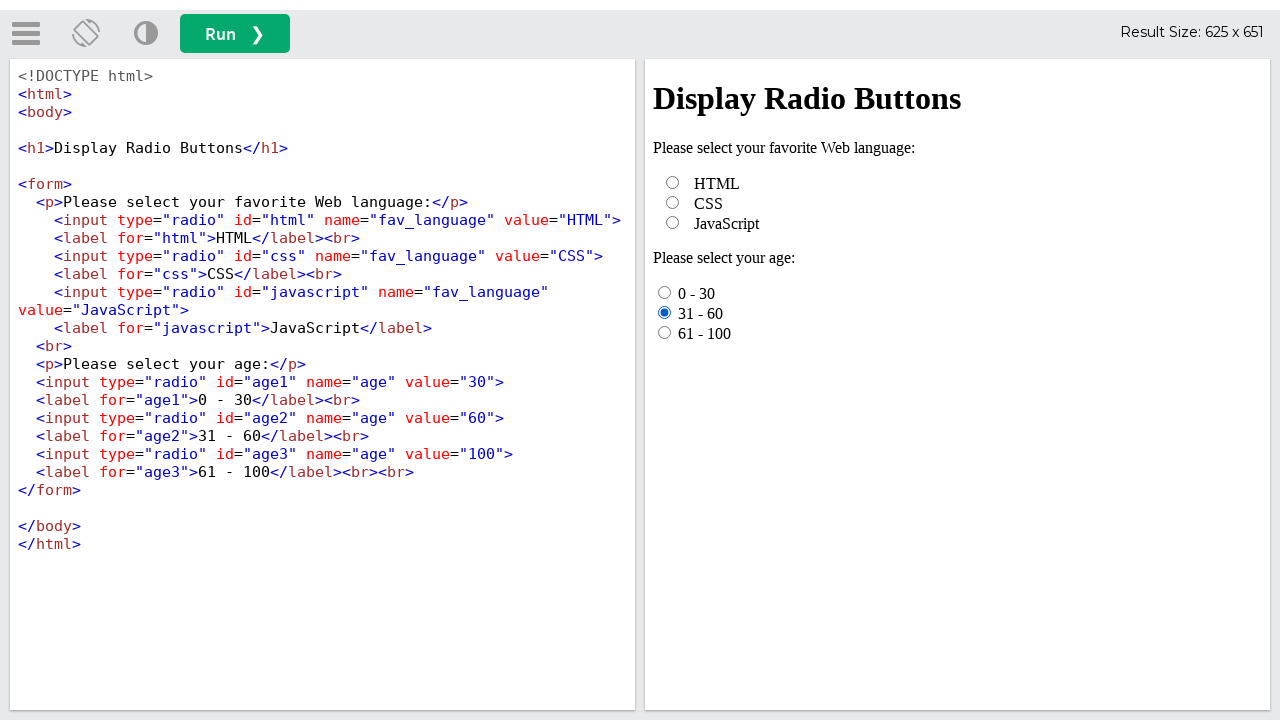

Verified radio button is now selected
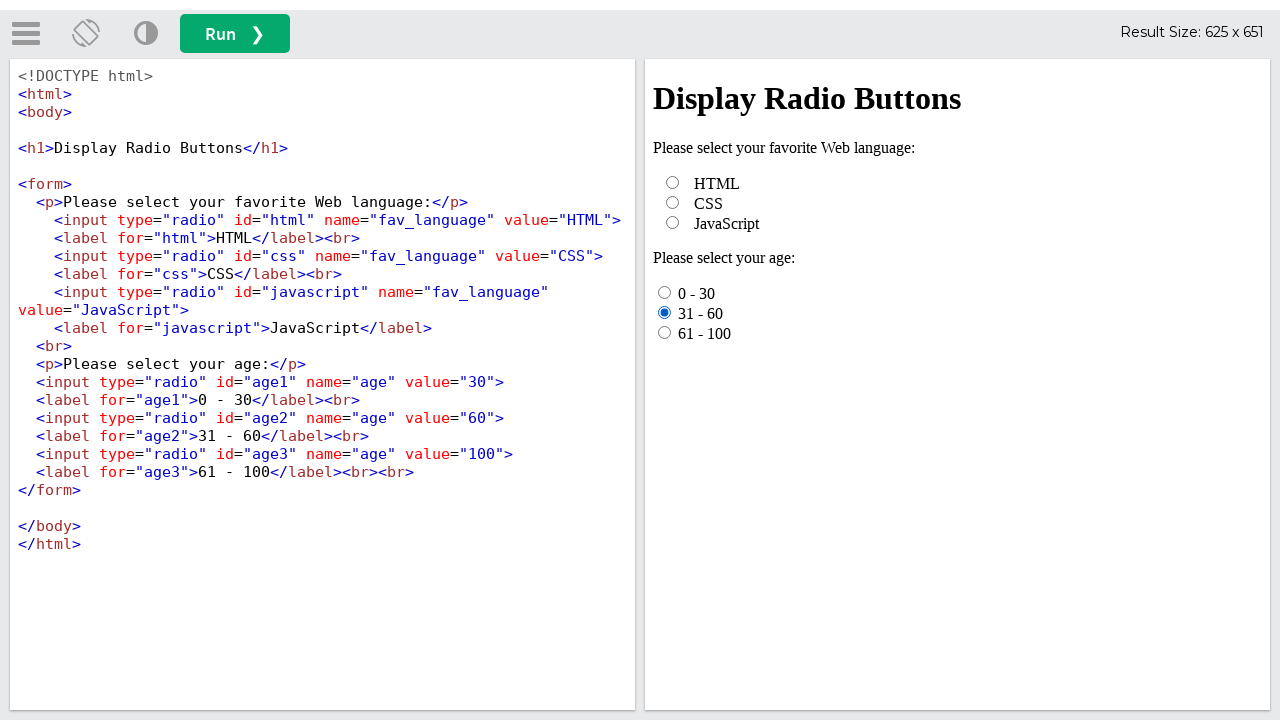

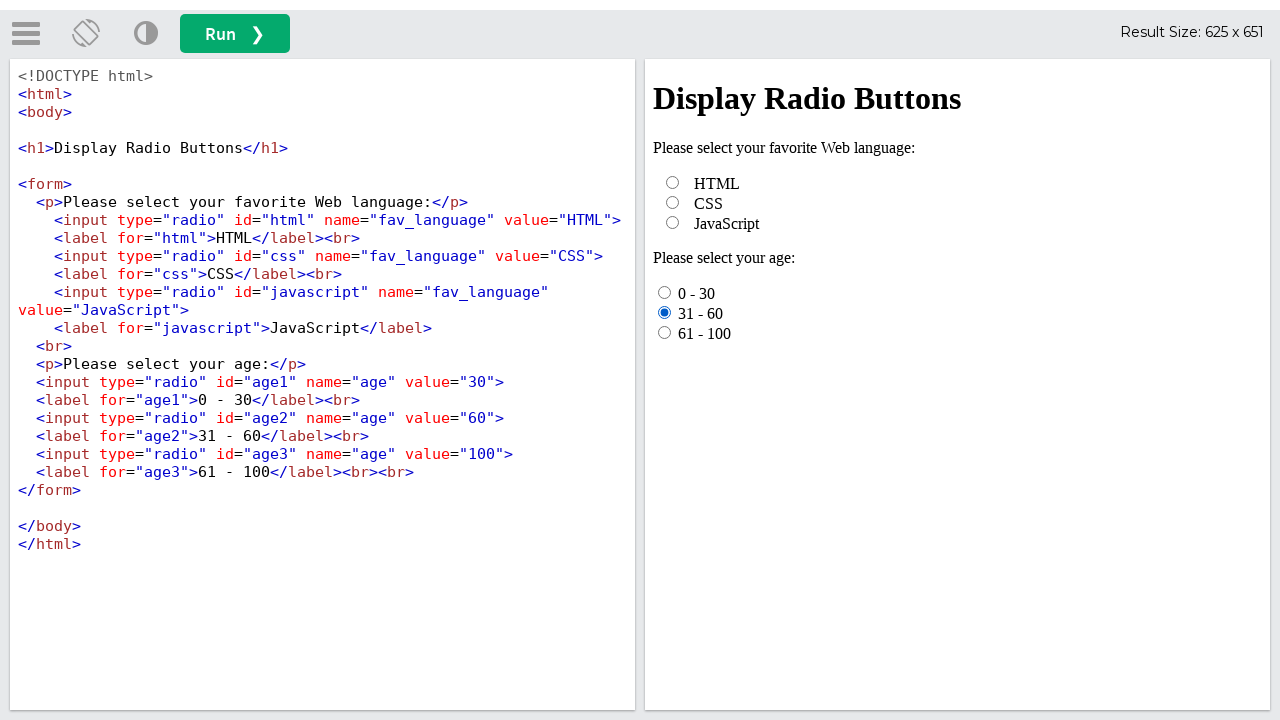